Tests finding various elements on a locator practice page using XPath selectors to verify element text and attribute values

Starting URL: https://acctabootcamp.github.io/site/examples/locators

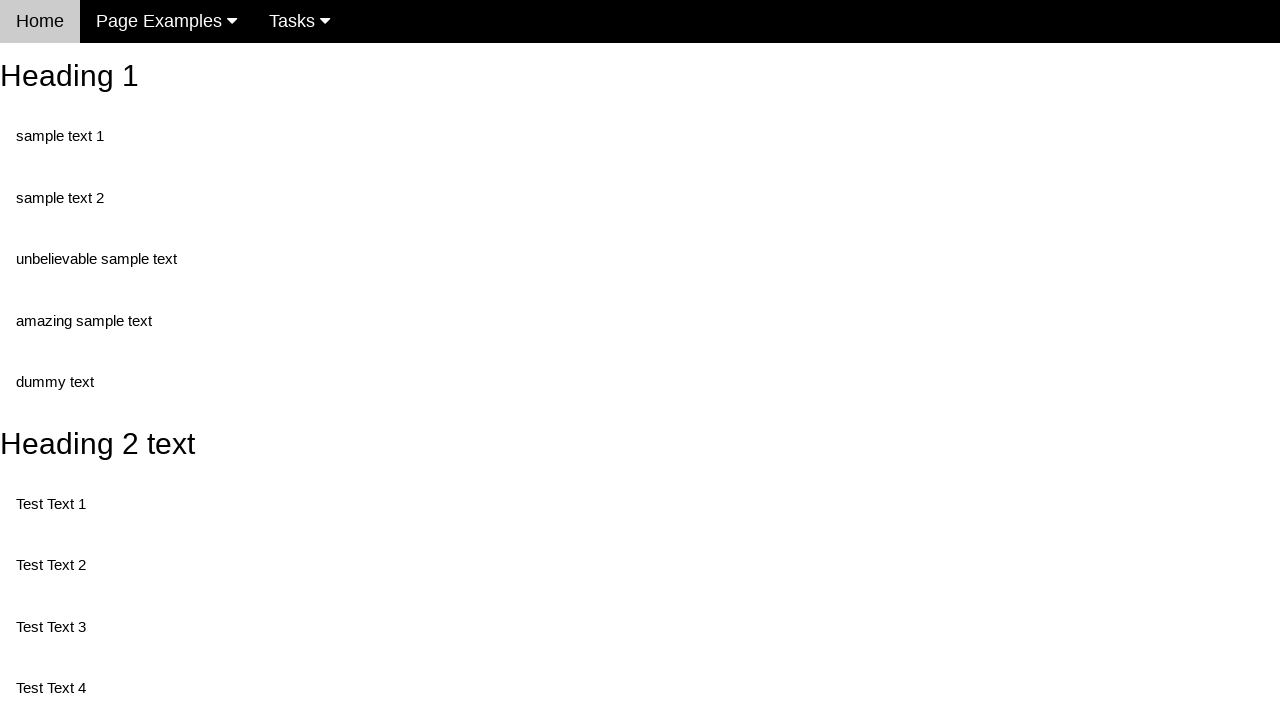

Navigated to locator practice page
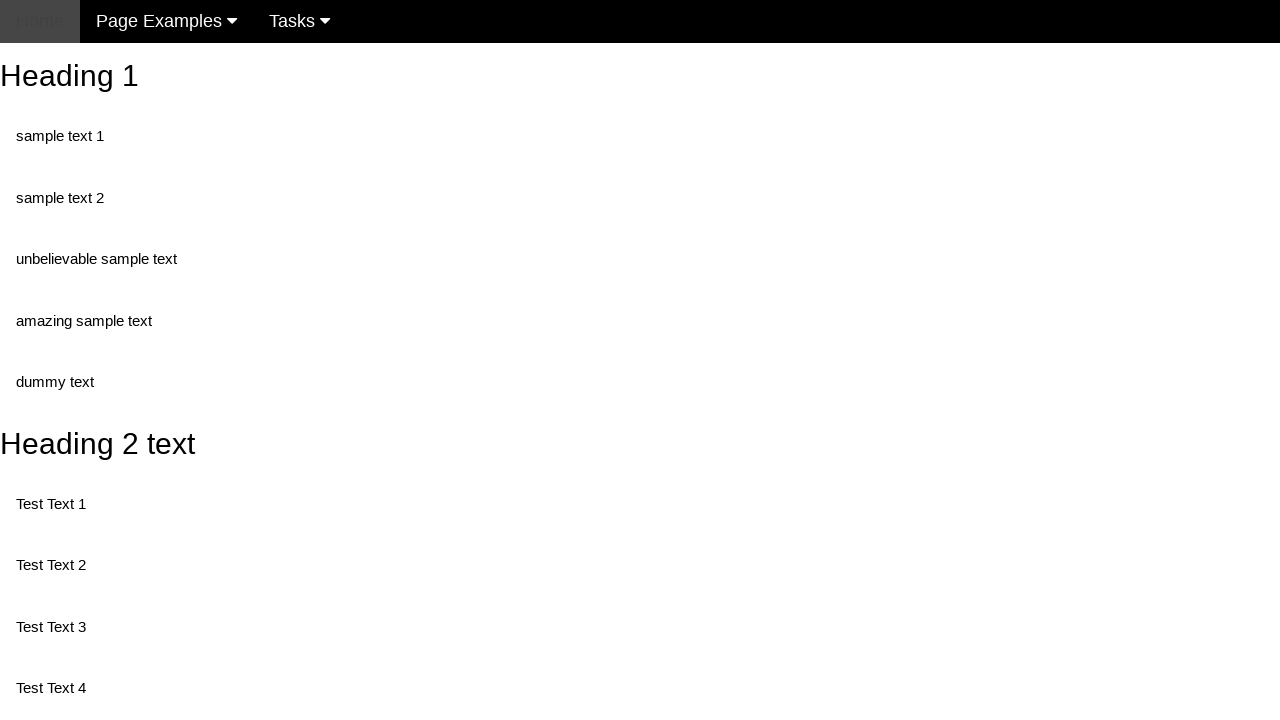

Found 'Heading 2 text' using XPath with id selector
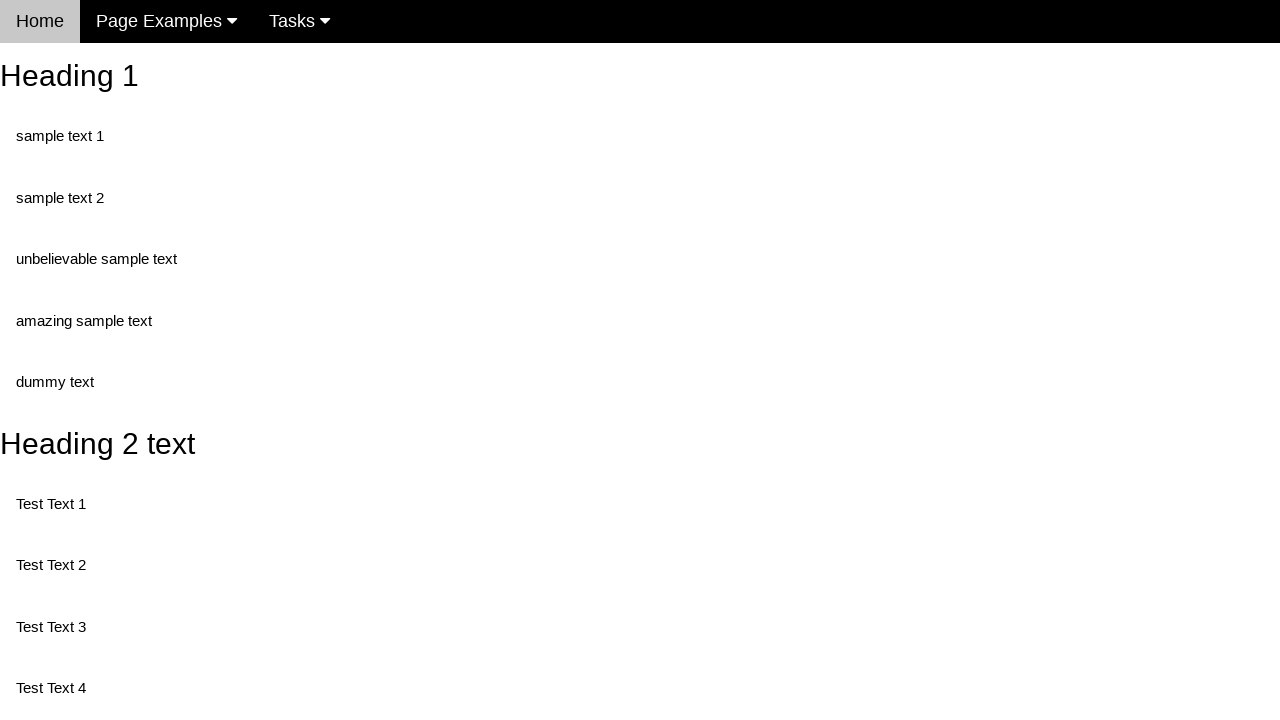

Found 'Heading 2 text' using XPath with text selector
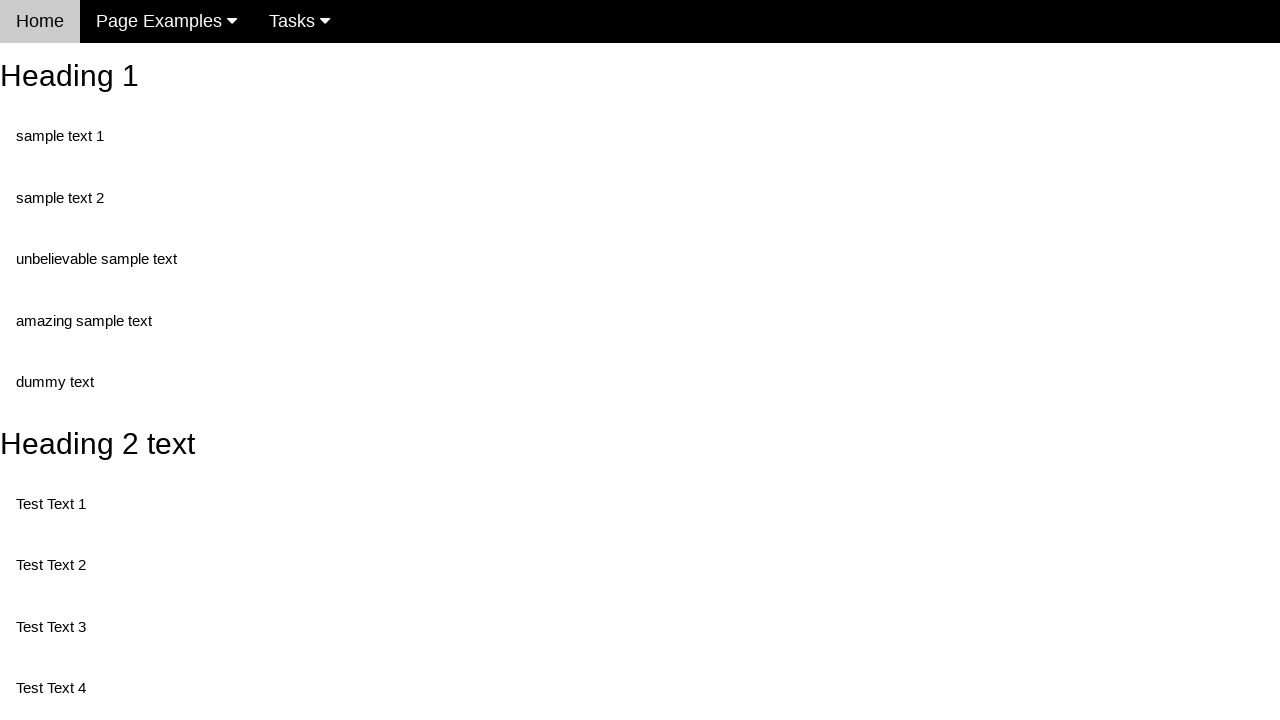

Found 'Test Text 1' element using XPath text selector
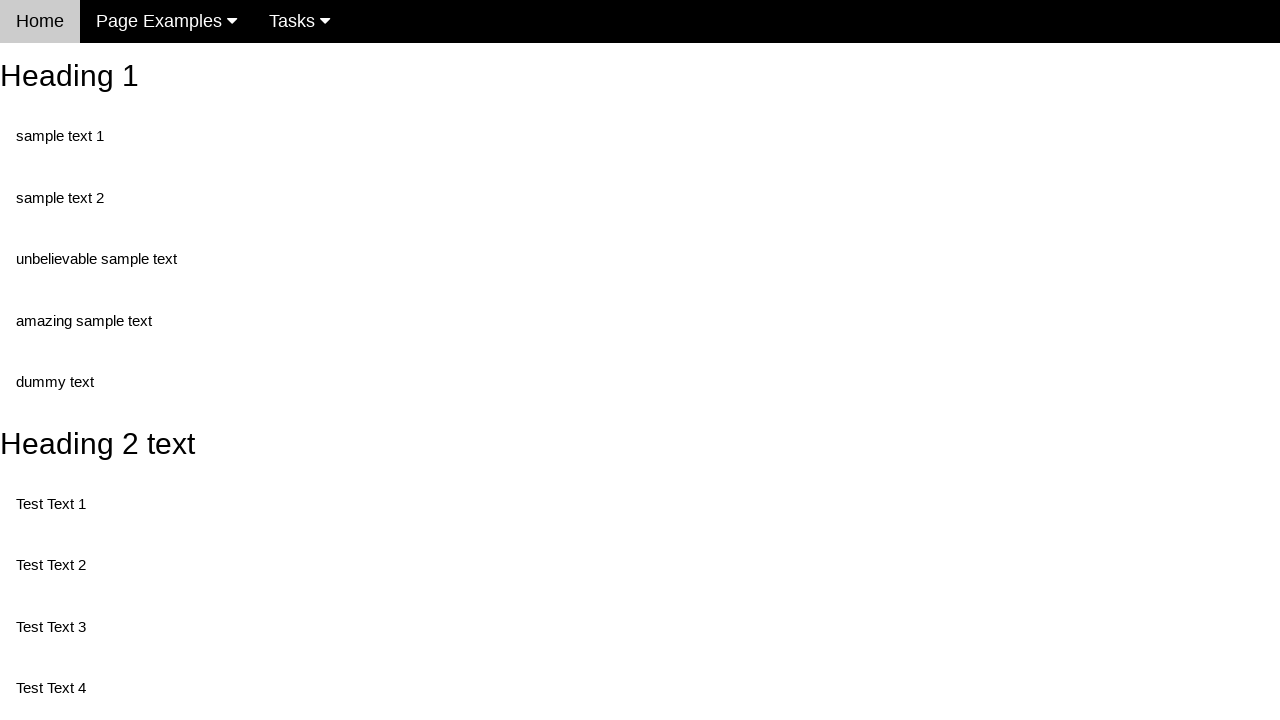

Found 'Test Text 2' element using XPath text selector
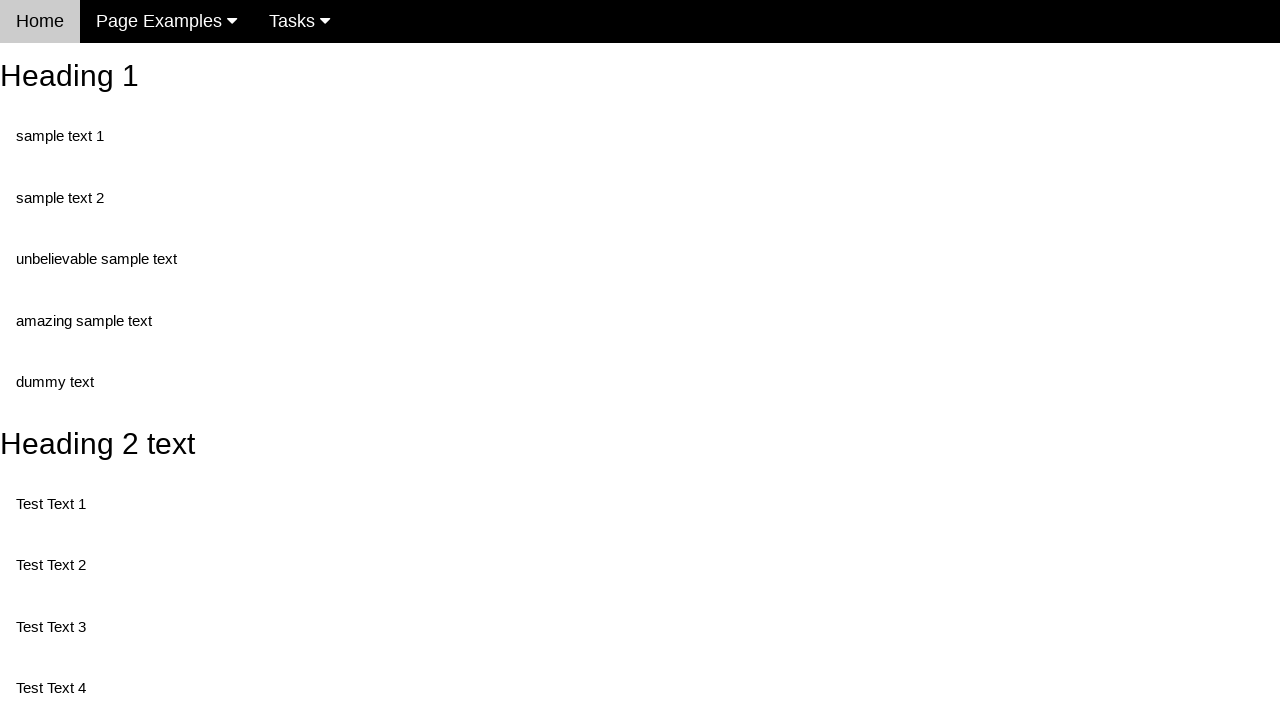

Found 'Test Text 3' element using XPath text selector
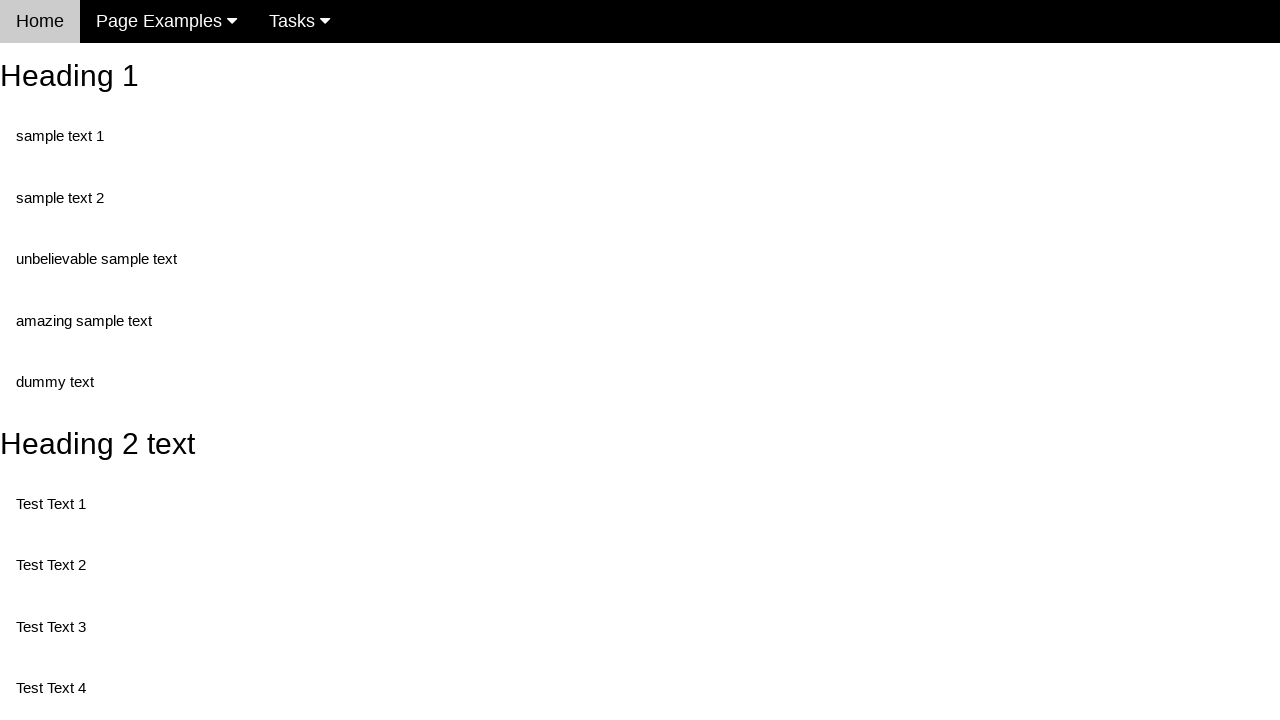

Found 'Test Text 4' element using XPath text selector
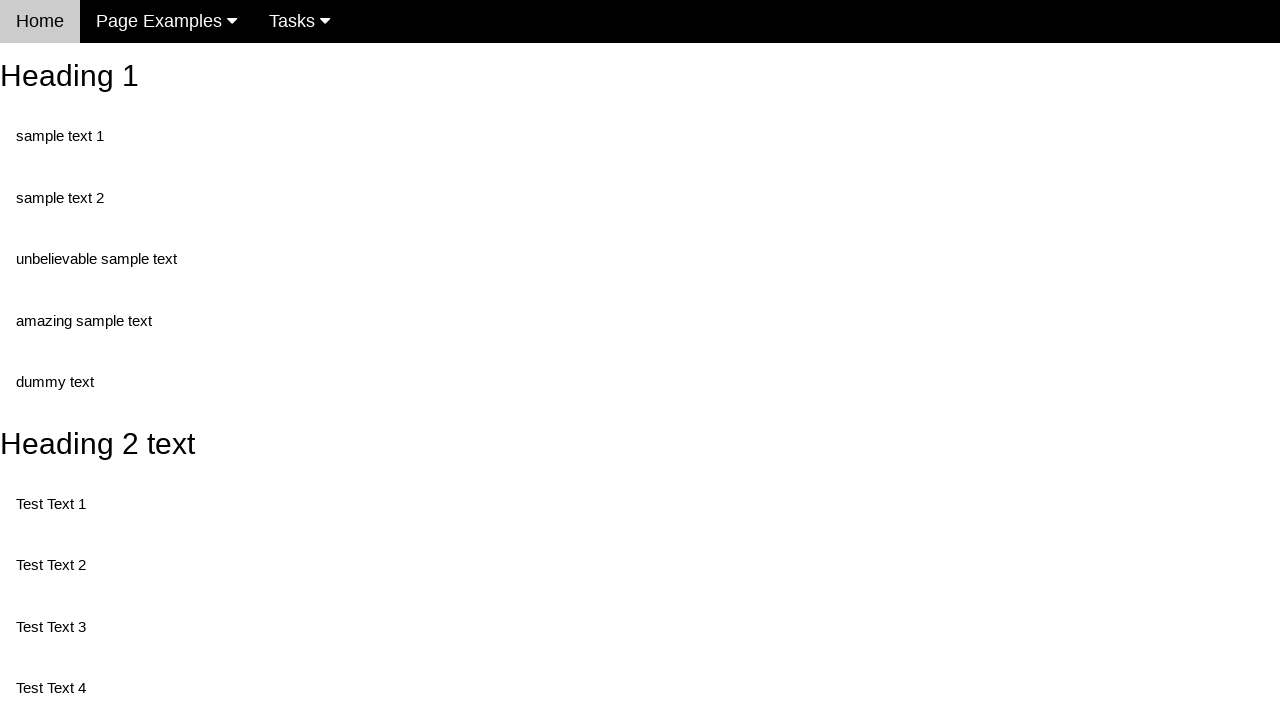

Found 'Test Text 5' element using XPath text selector
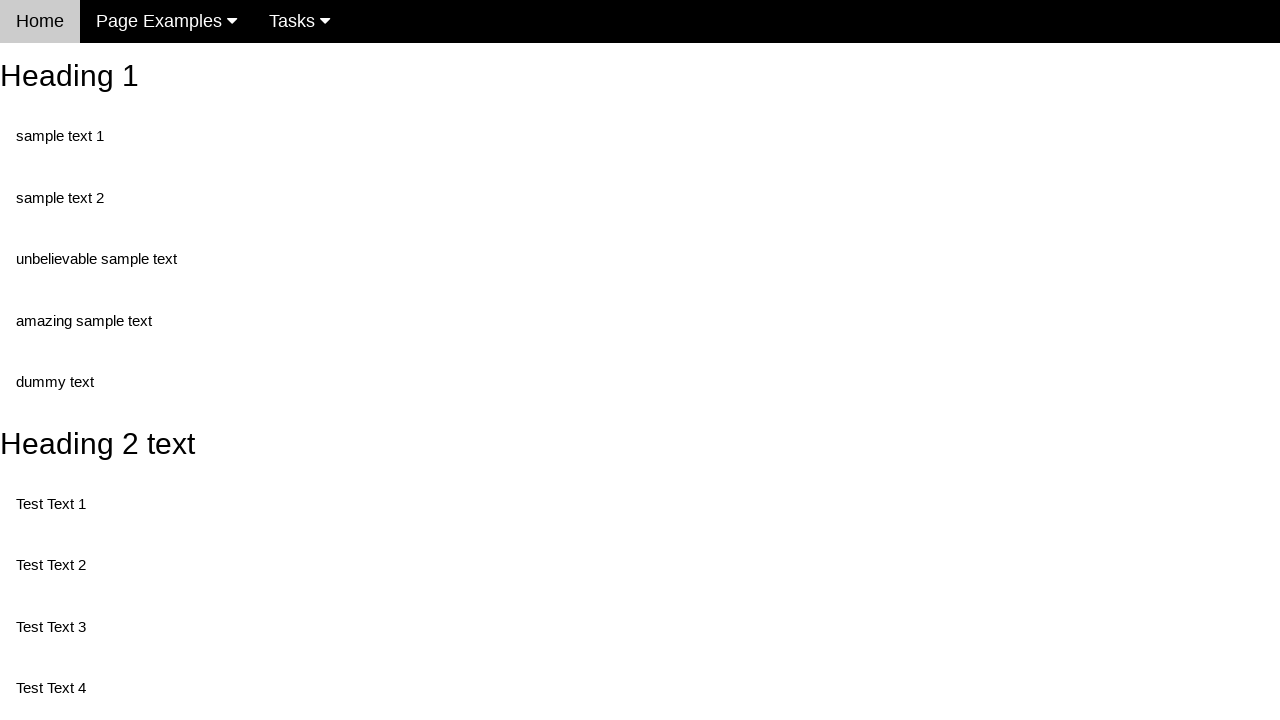

Found text element using parent-child XPath relationship with test1 div and test class
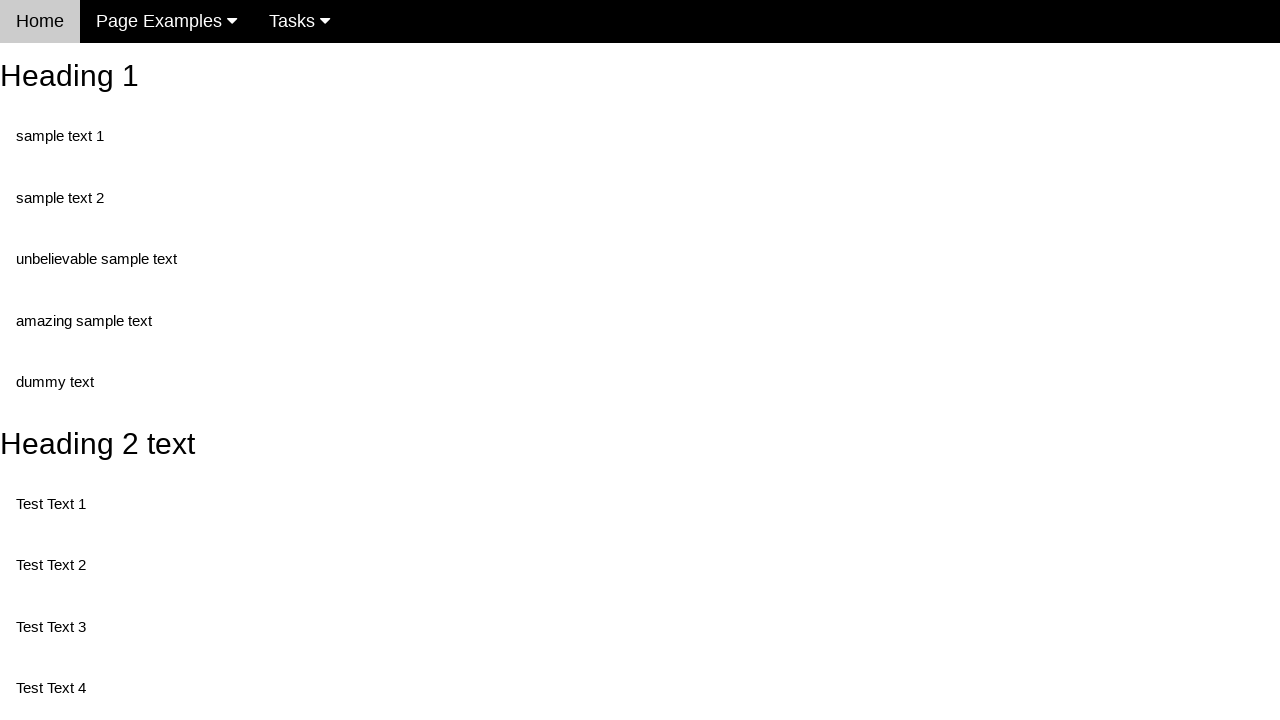

Found text element using parent-child XPath relationship with test1 div and twoTest class
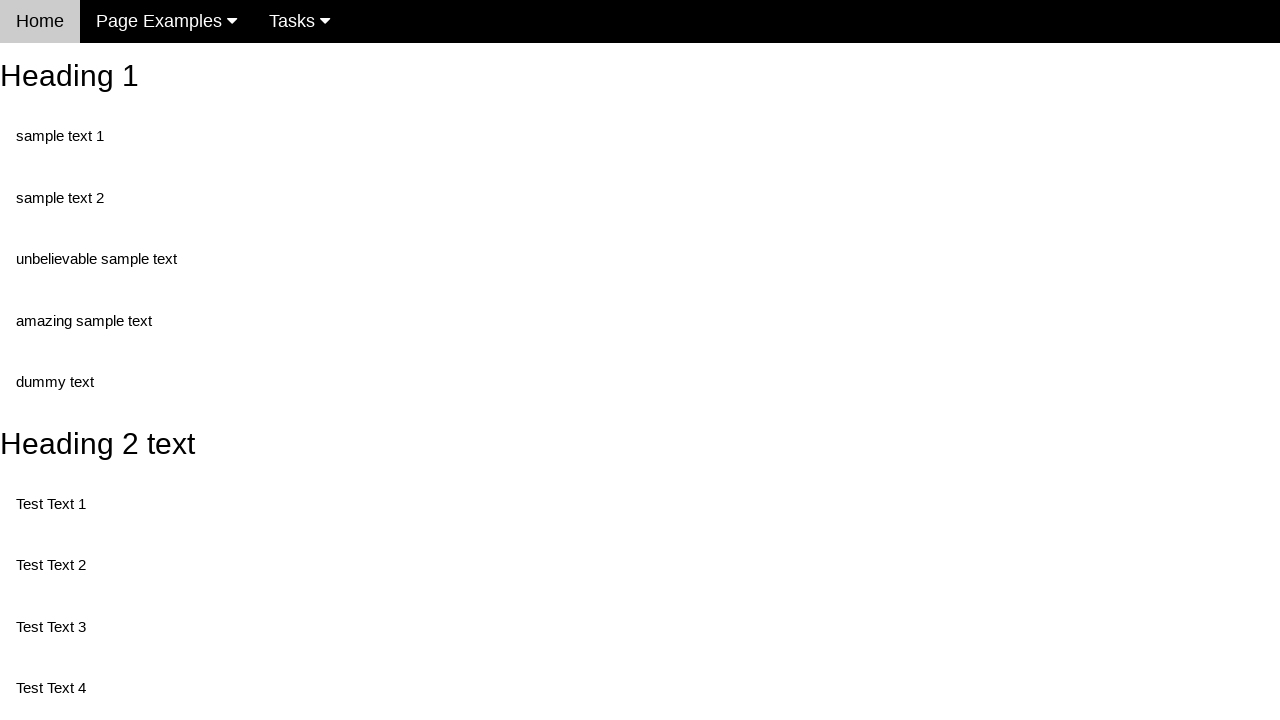

Found text element containing '3' using XPath contains function in test3 div
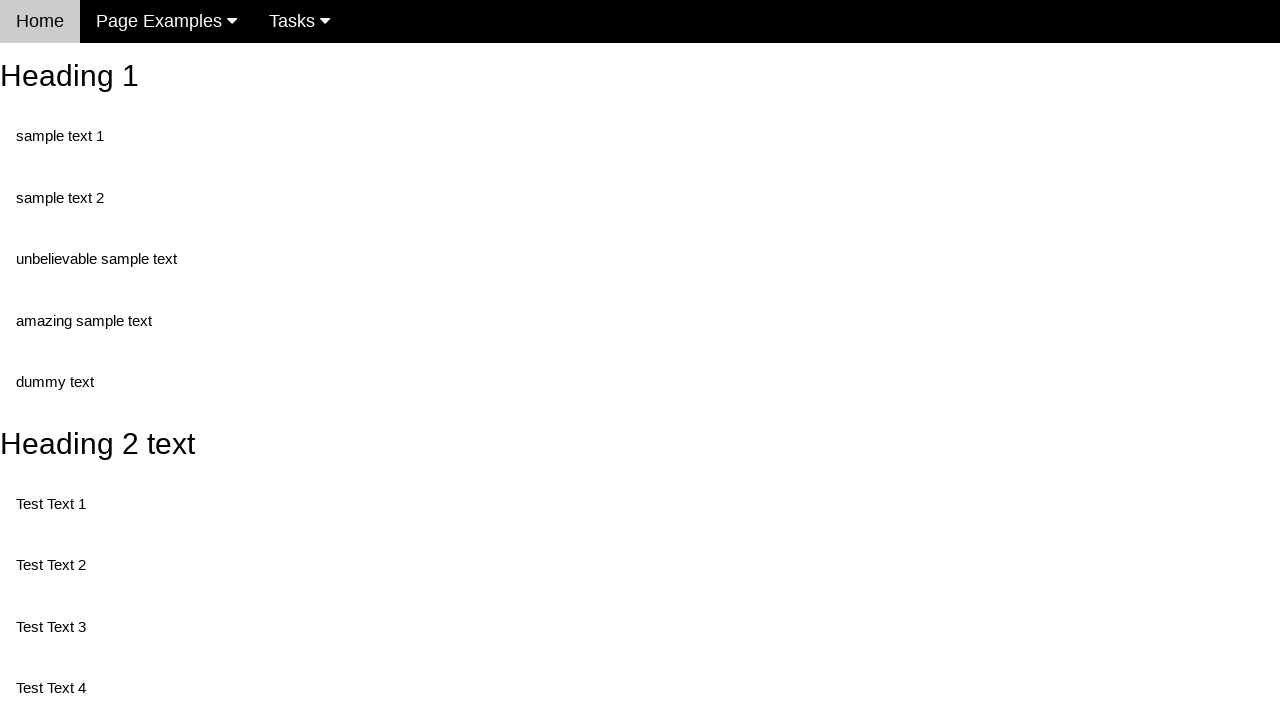

Found text element containing '4' using XPath contains function in test3 div
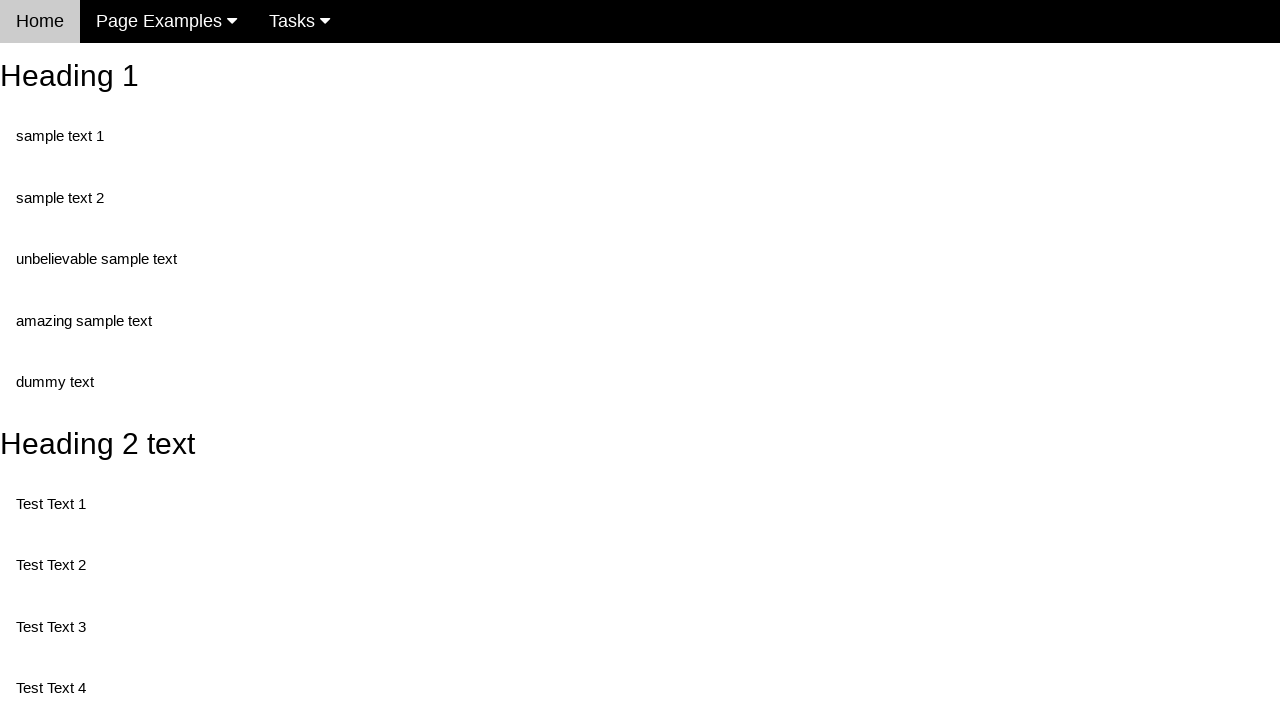

Found text element using parent-child XPath relationship with test2 div and Test class
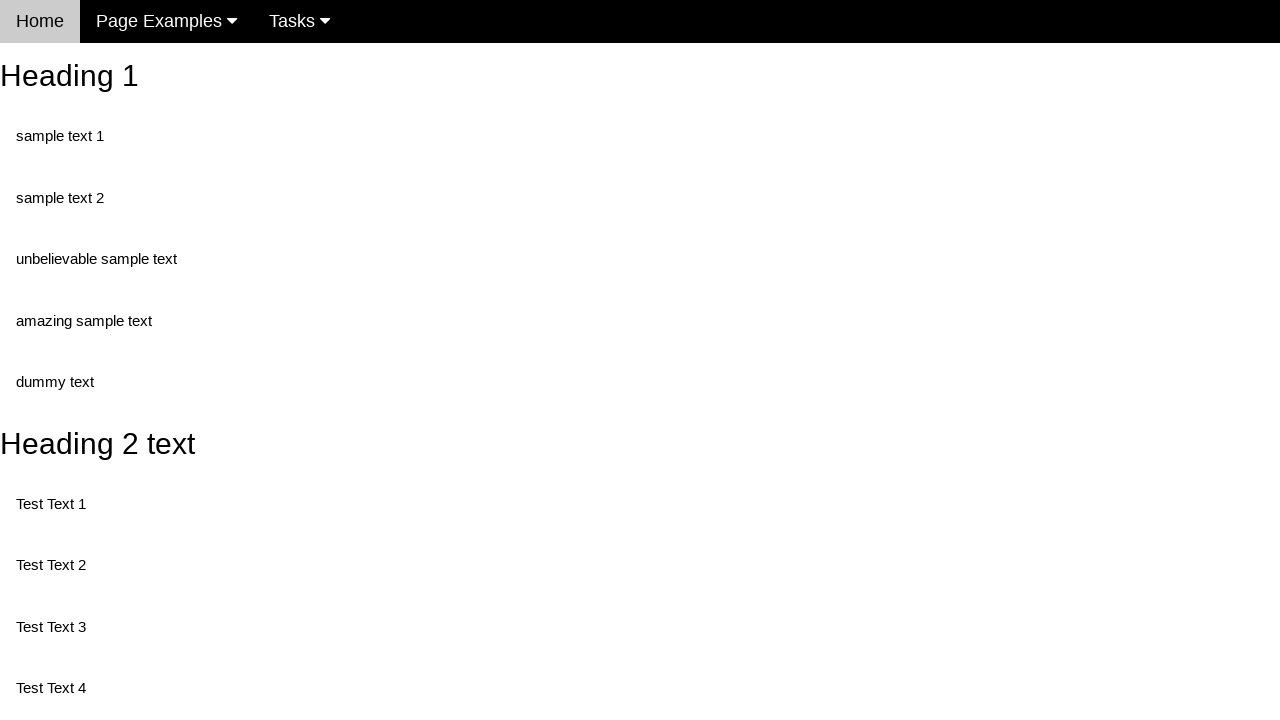

Retrieved button value attribute using XPath with buttonId
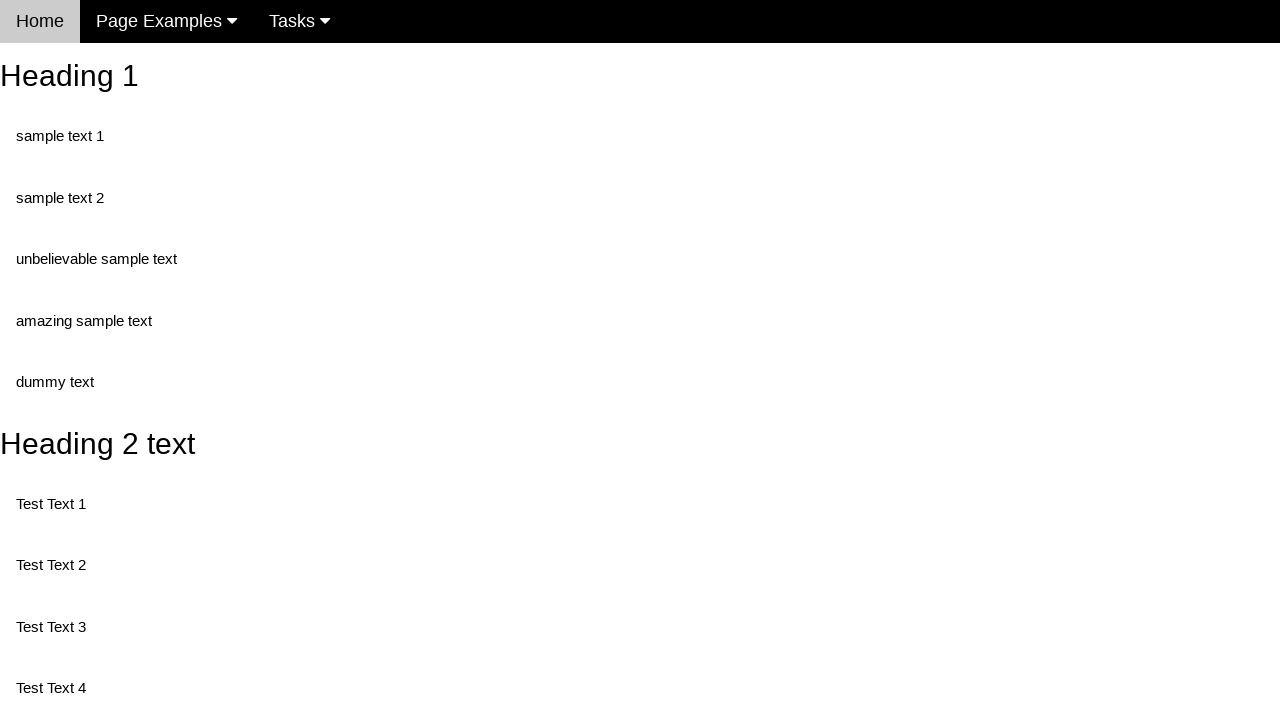

Retrieved button value attribute using XPath with randomButton2 name
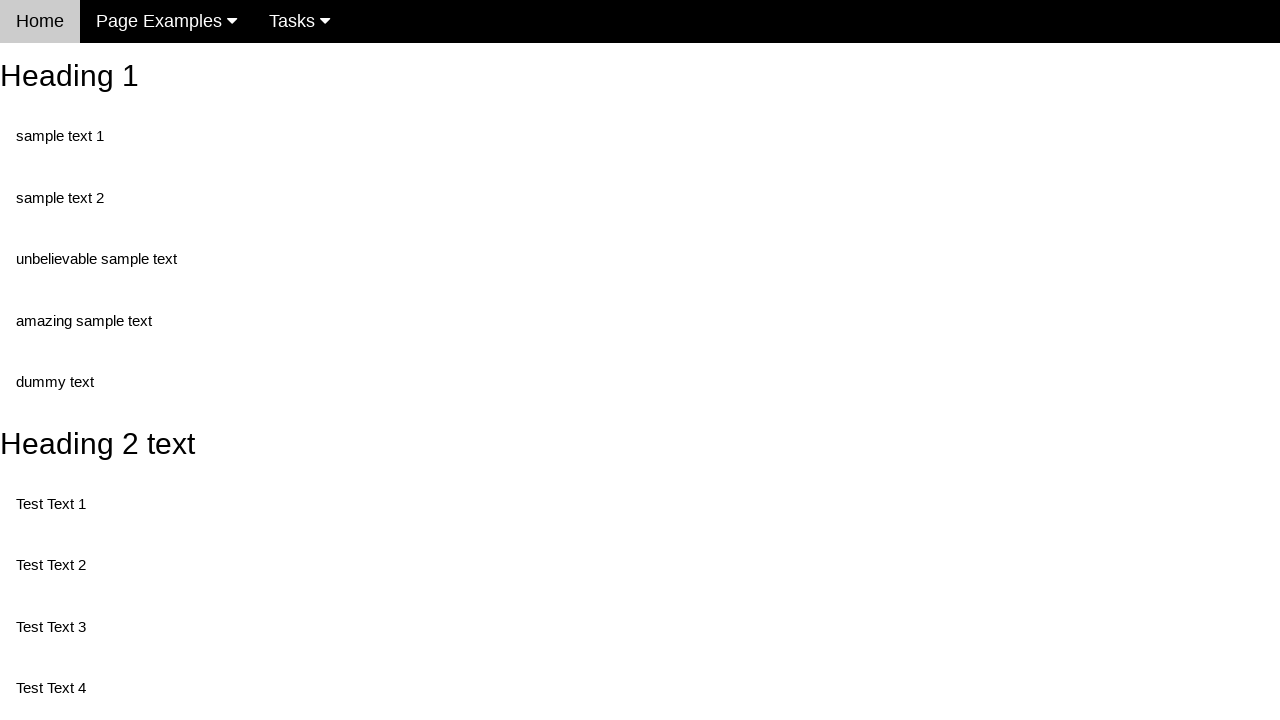

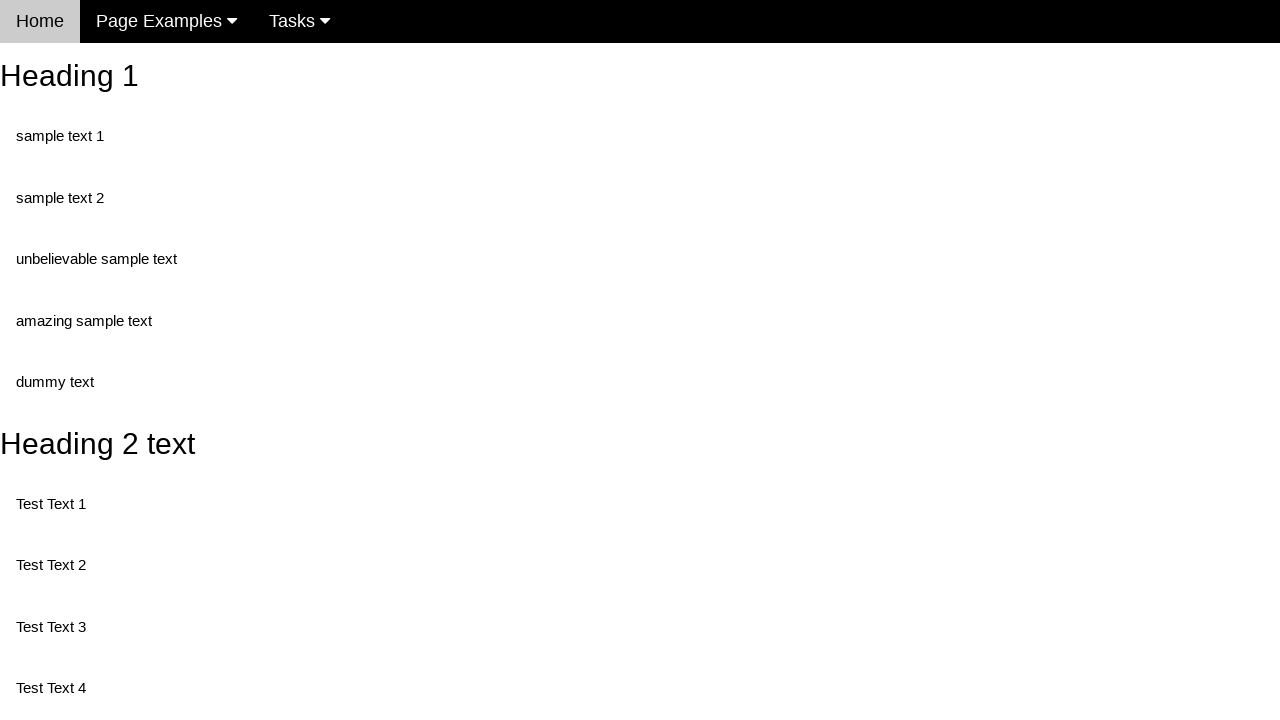